Navigates to the Selenium HQ website and attempts to close an advertisement popup if present by clicking the close button.

Starting URL: https://www.seleniumhq.org/

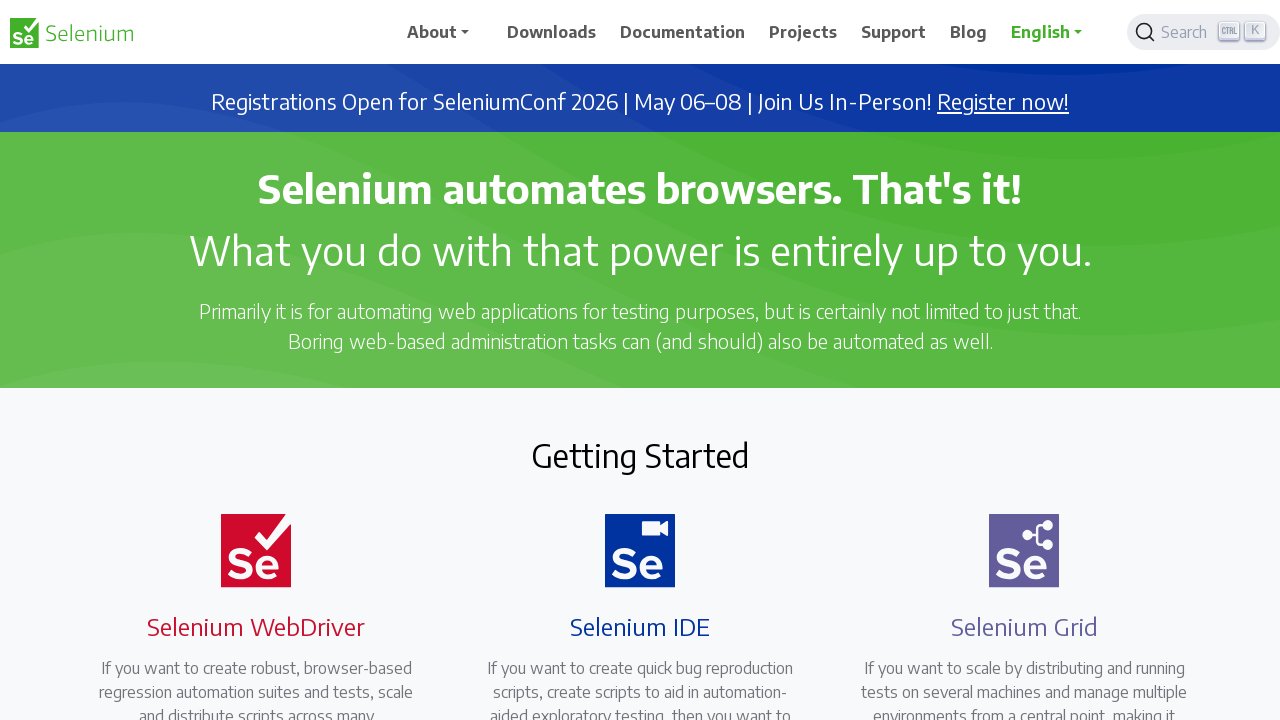

Navigated to Selenium HQ website
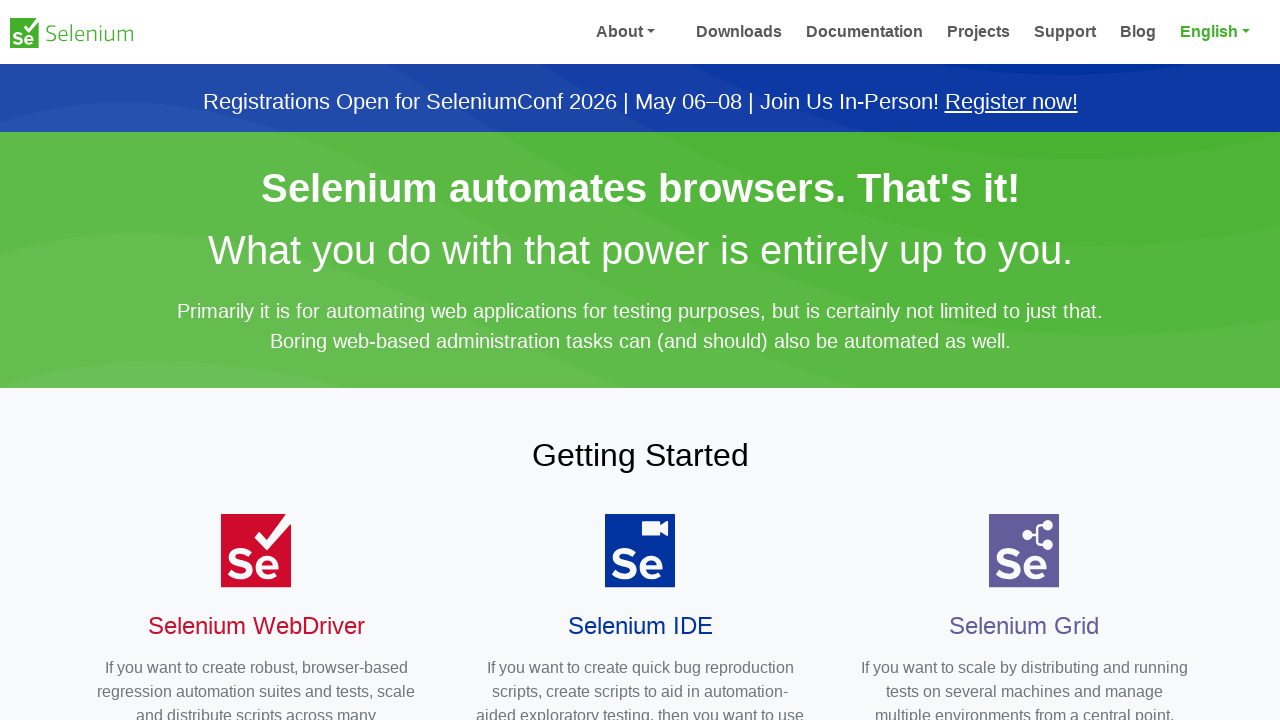

No ad popup found or close button not clickable on #close
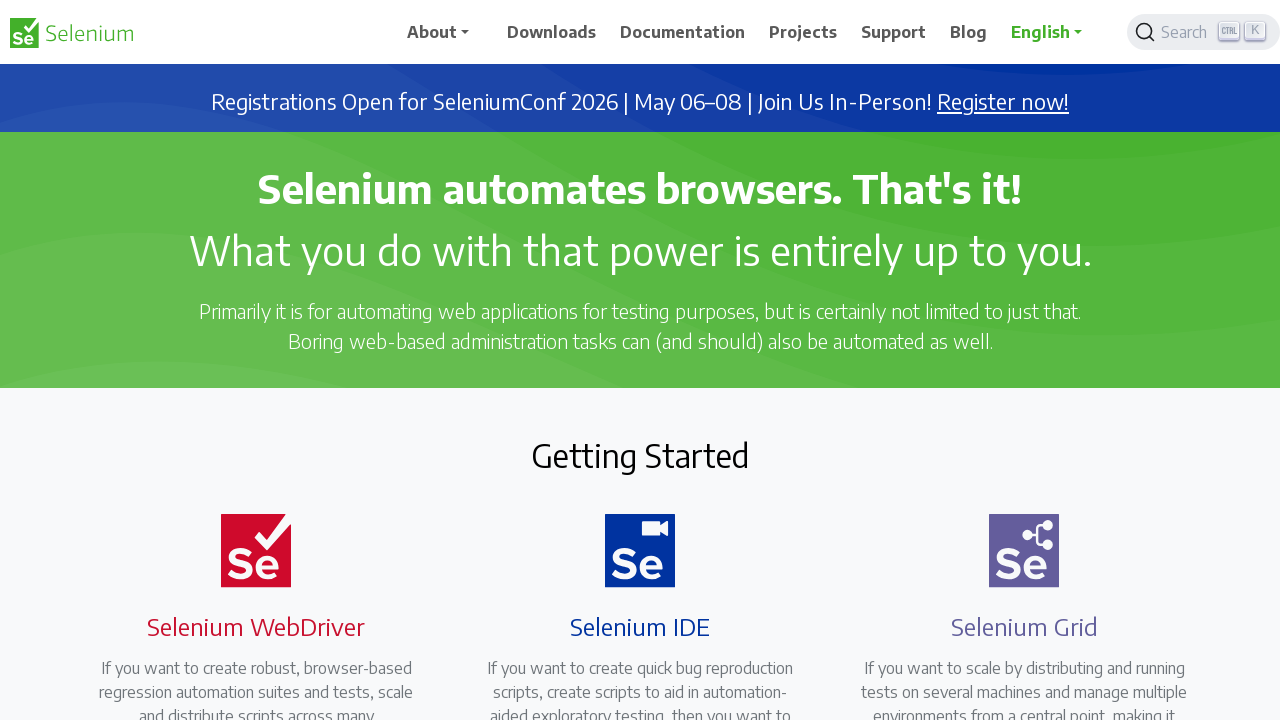

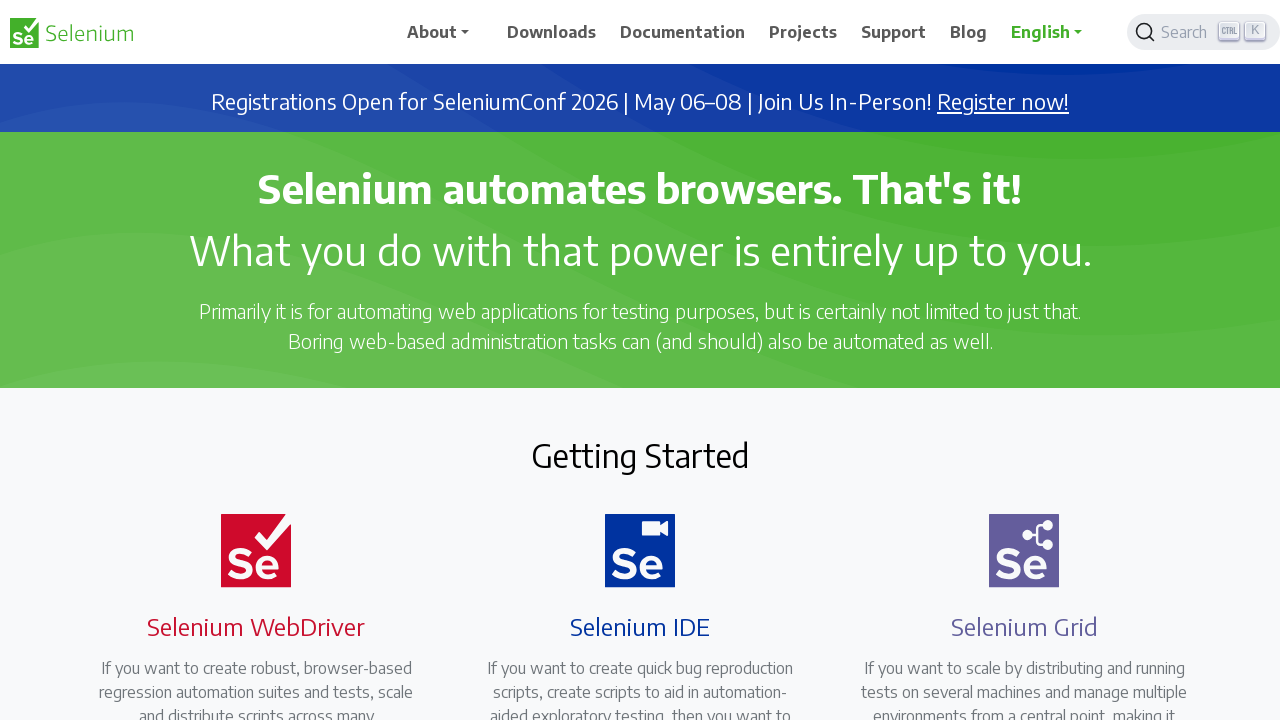